Tests that entering an empty string removes the todo item.

Starting URL: https://demo.playwright.dev/todomvc

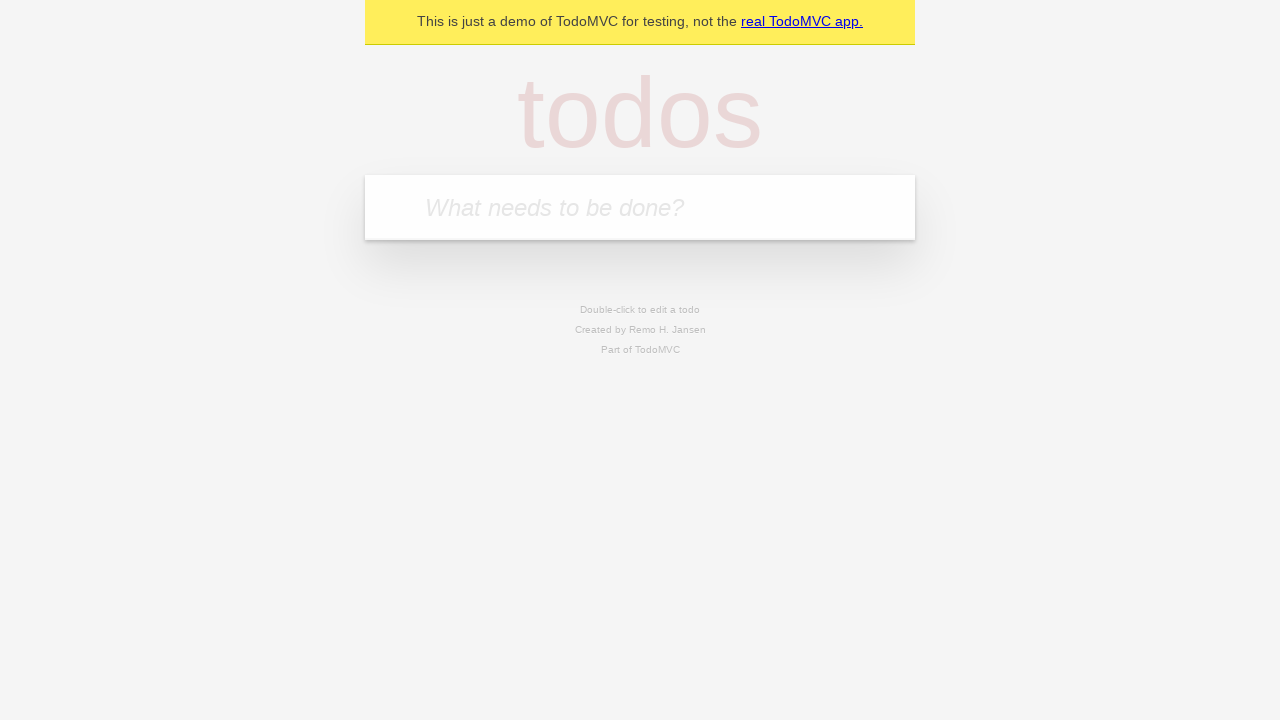

Filled input field with 'buy some cheese' on internal:attr=[placeholder="What needs to be done?"i]
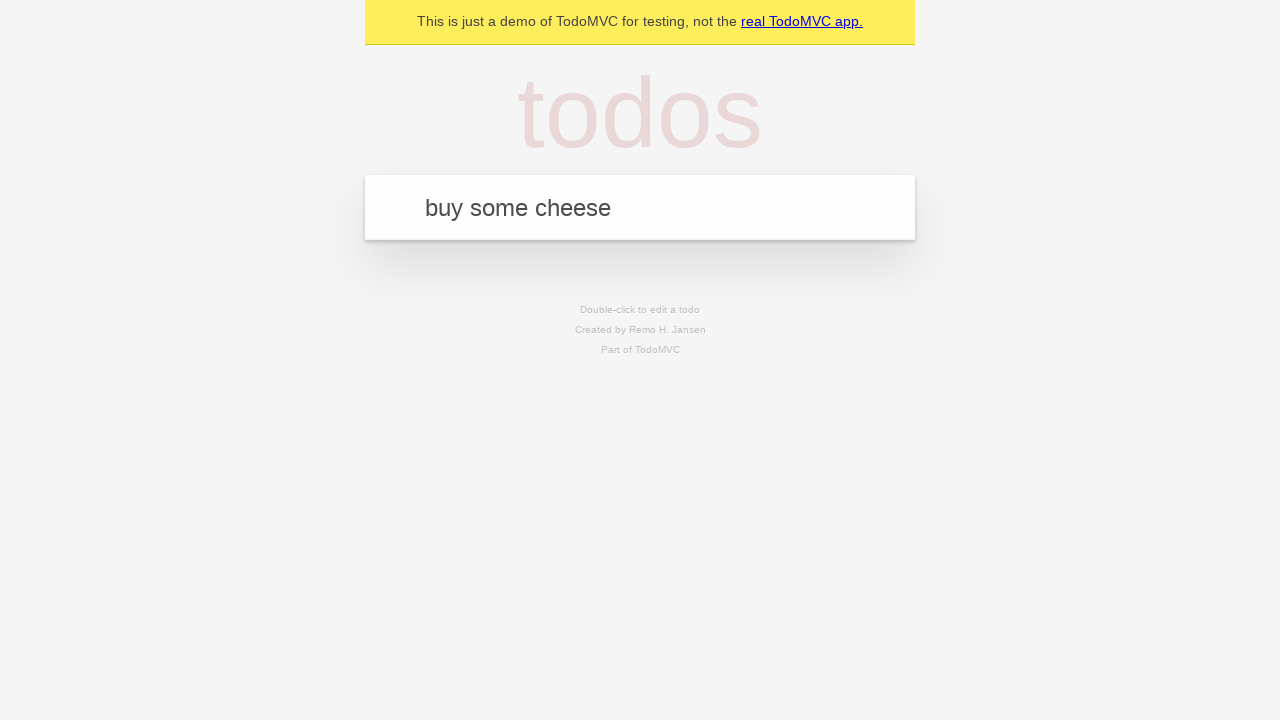

Pressed Enter to add first todo item on internal:attr=[placeholder="What needs to be done?"i]
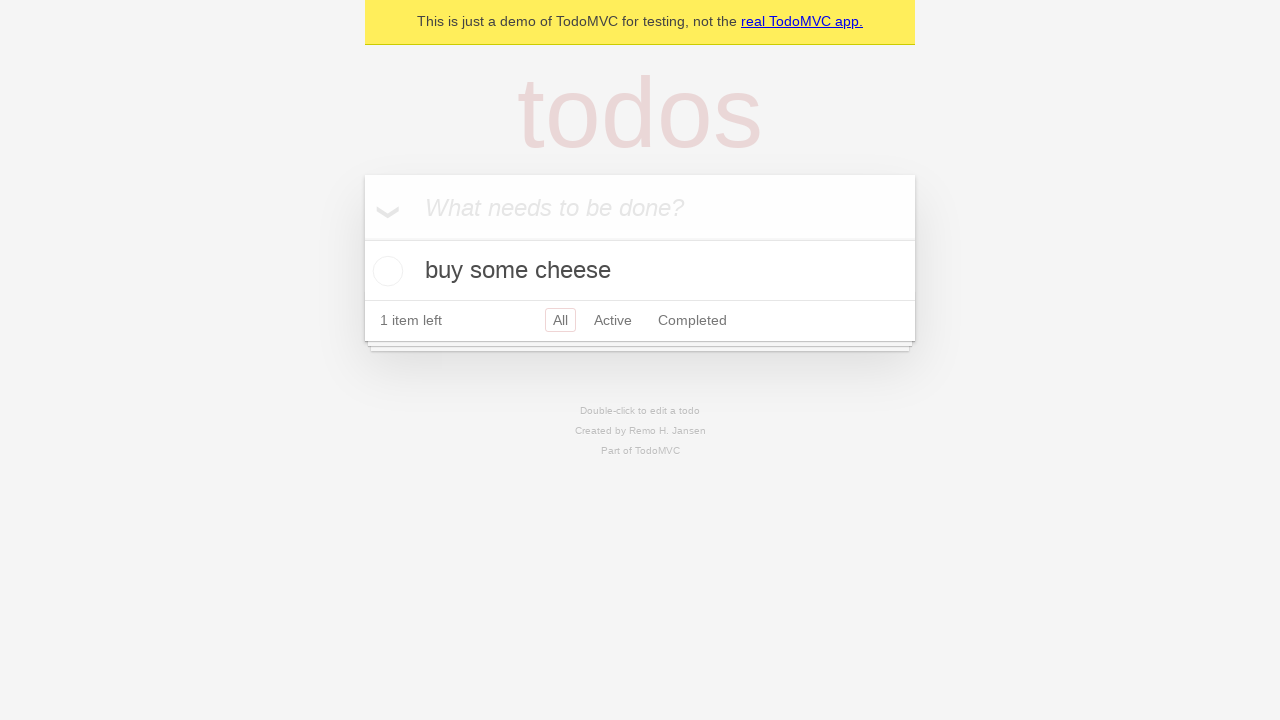

Filled input field with 'feed the cat' on internal:attr=[placeholder="What needs to be done?"i]
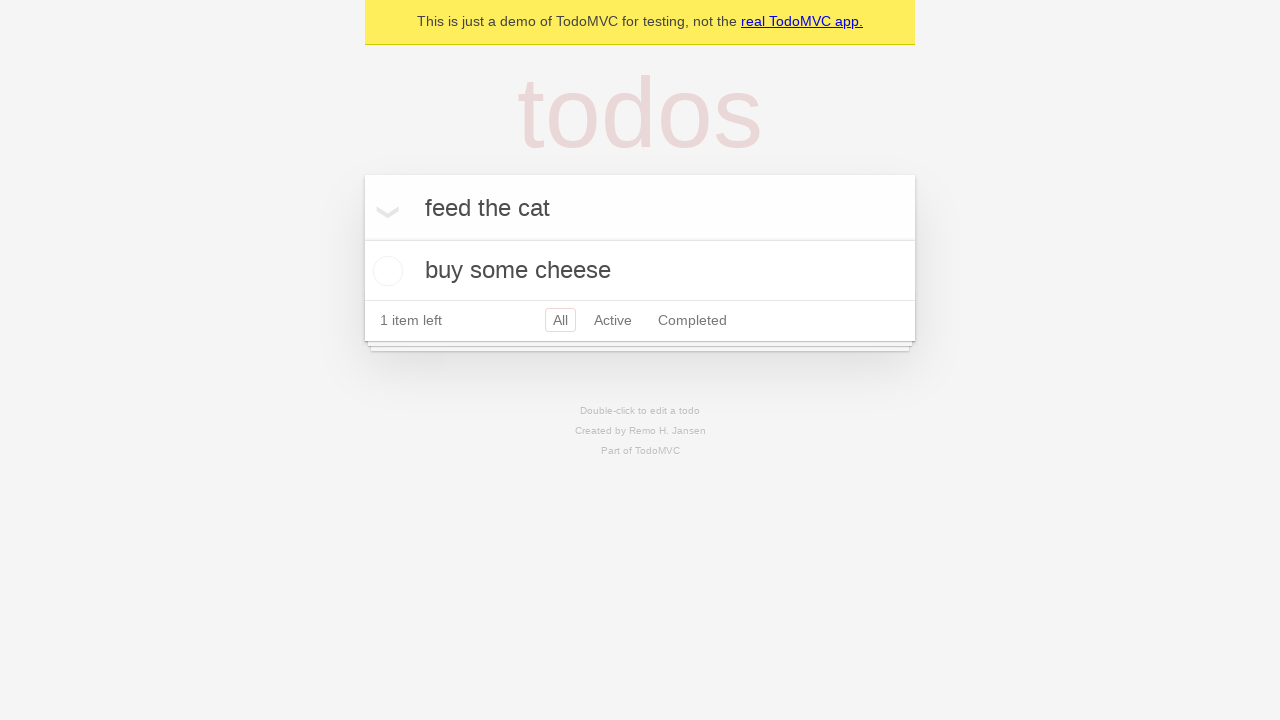

Pressed Enter to add second todo item on internal:attr=[placeholder="What needs to be done?"i]
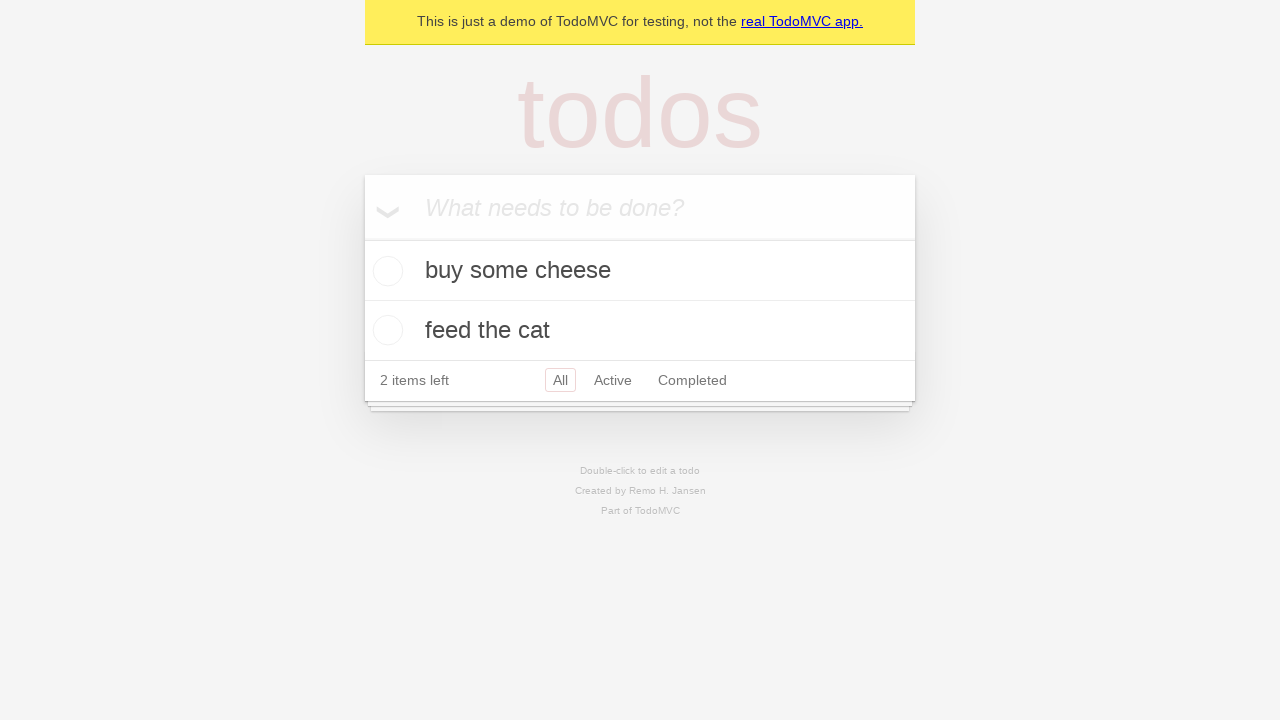

Filled input field with 'book a doctors appointment' on internal:attr=[placeholder="What needs to be done?"i]
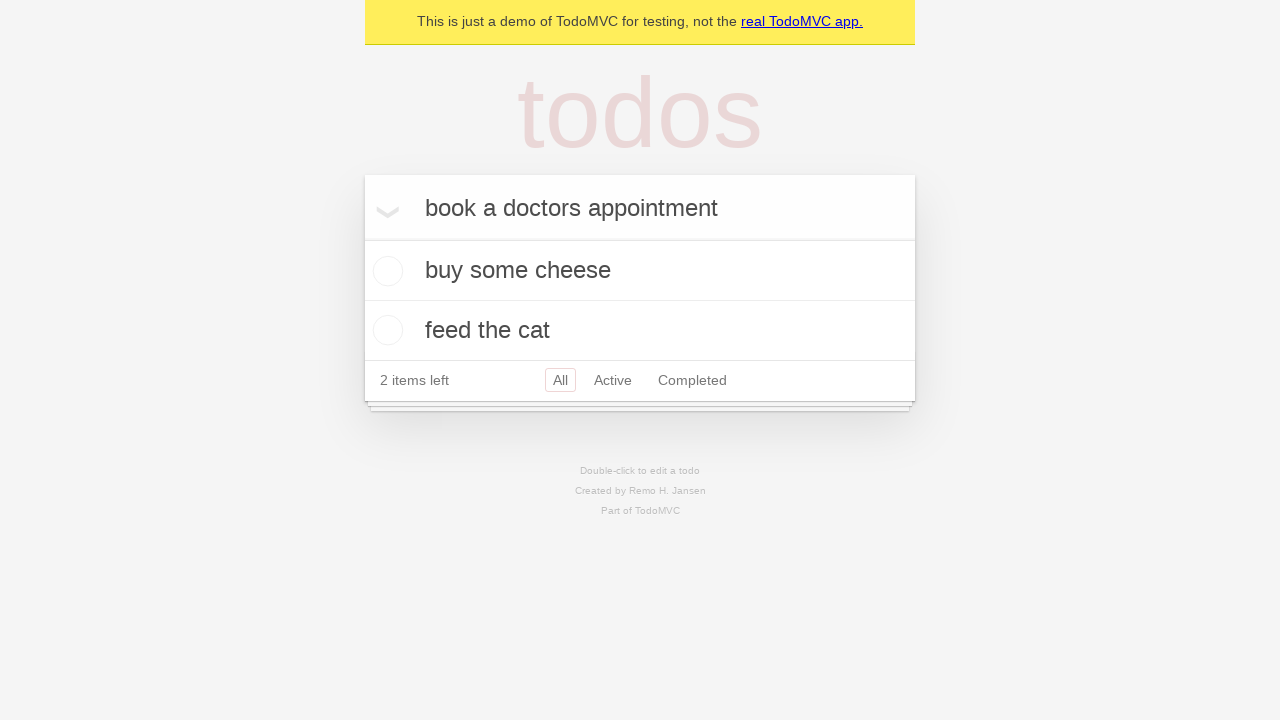

Pressed Enter to add third todo item on internal:attr=[placeholder="What needs to be done?"i]
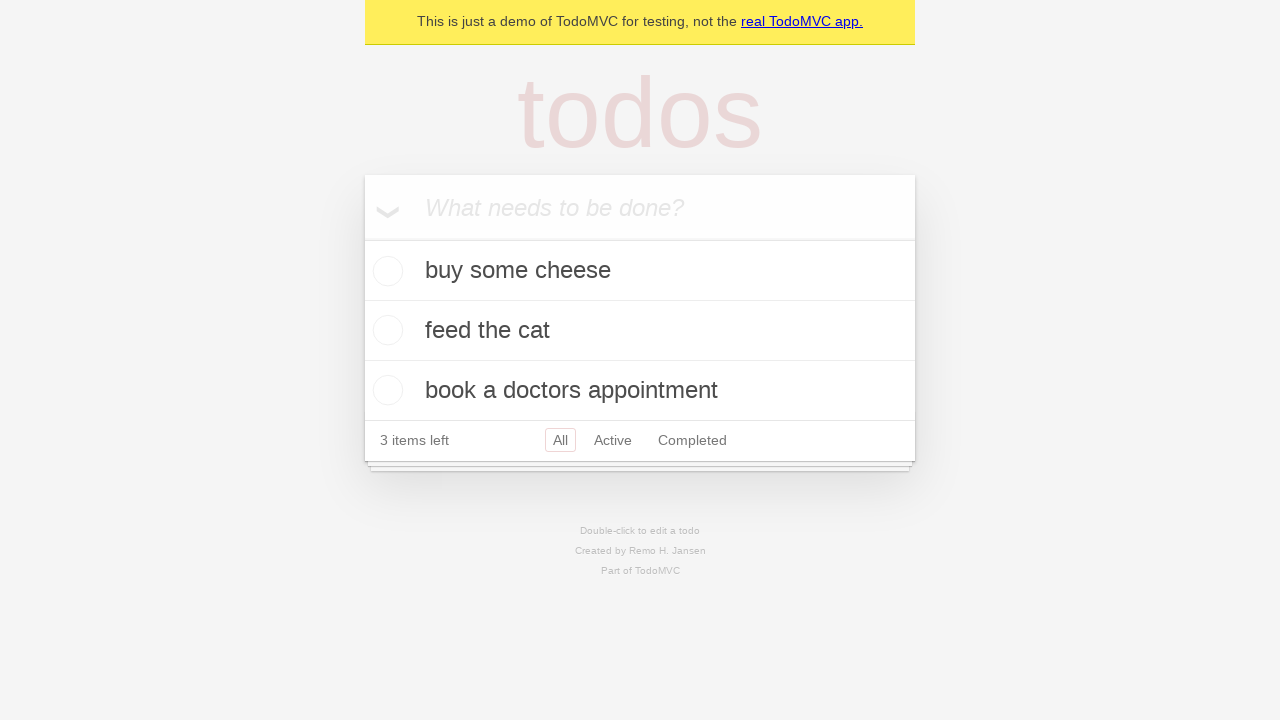

Double-clicked second todo item to enter edit mode at (640, 331) on internal:testid=[data-testid="todo-item"s] >> nth=1
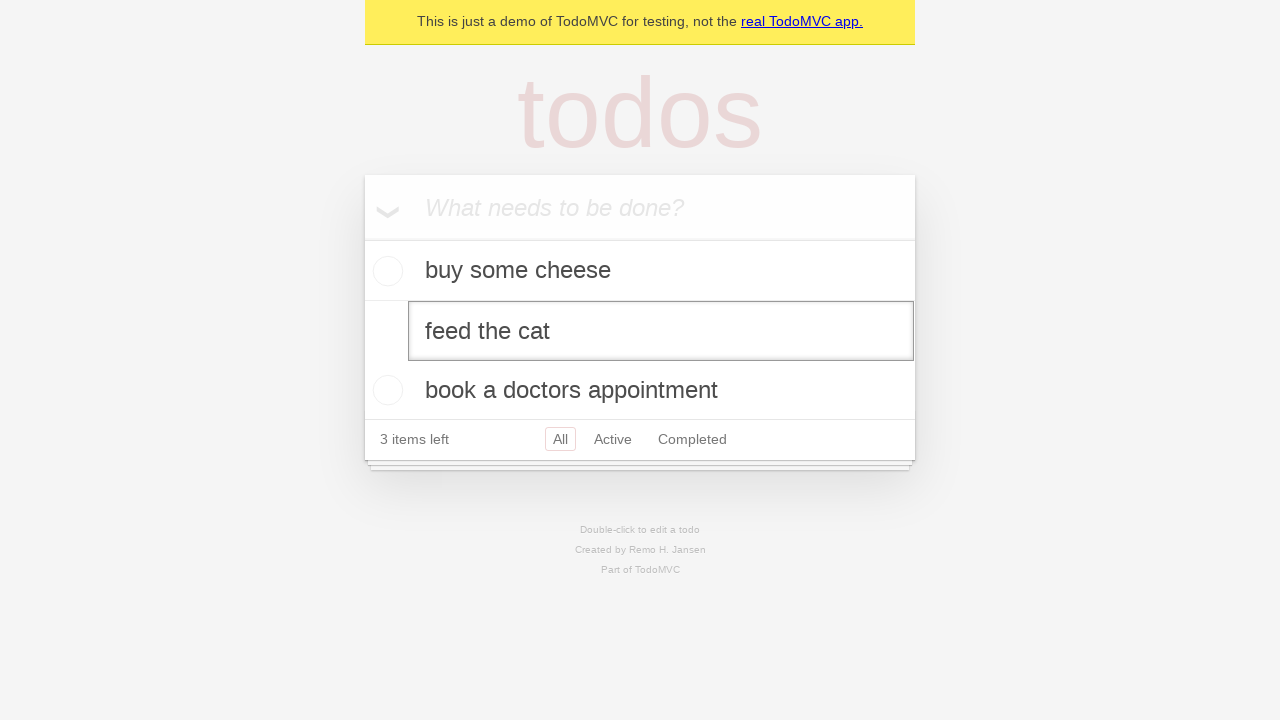

Cleared the text field by filling with empty string on internal:testid=[data-testid="todo-item"s] >> nth=1 >> internal:role=textbox[nam
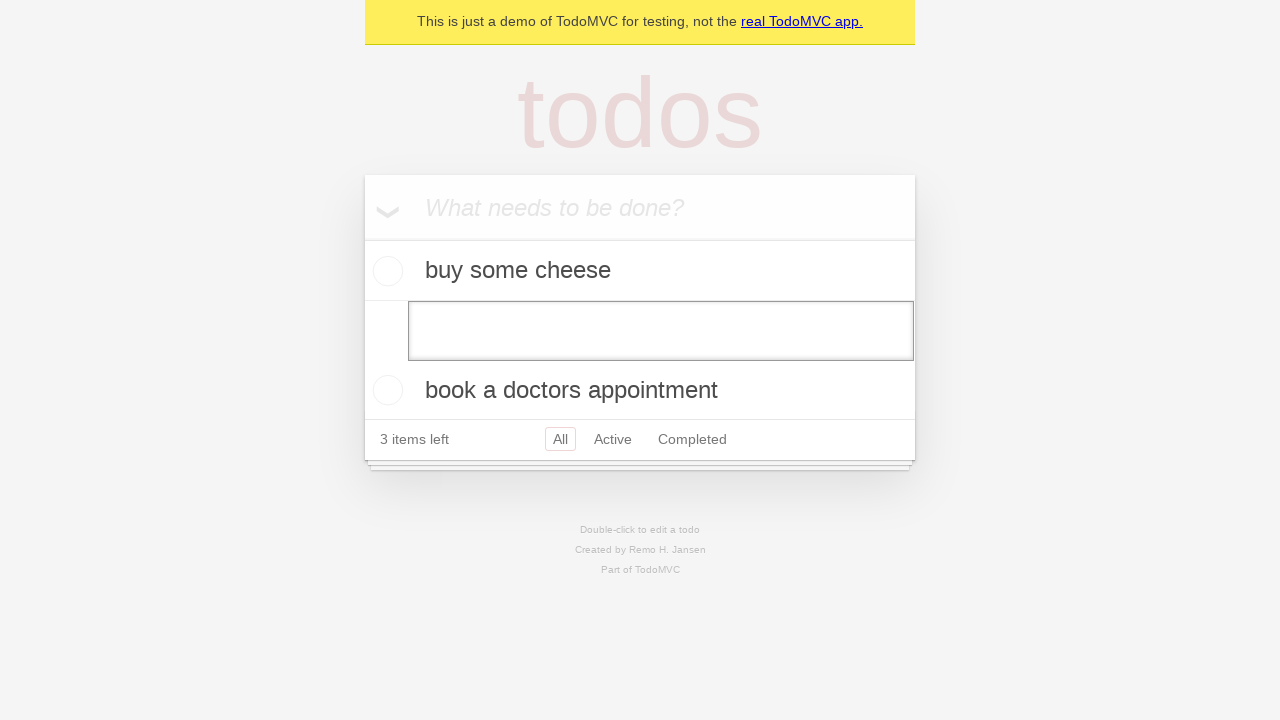

Pressed Enter to confirm empty text entry, removing the todo item on internal:testid=[data-testid="todo-item"s] >> nth=1 >> internal:role=textbox[nam
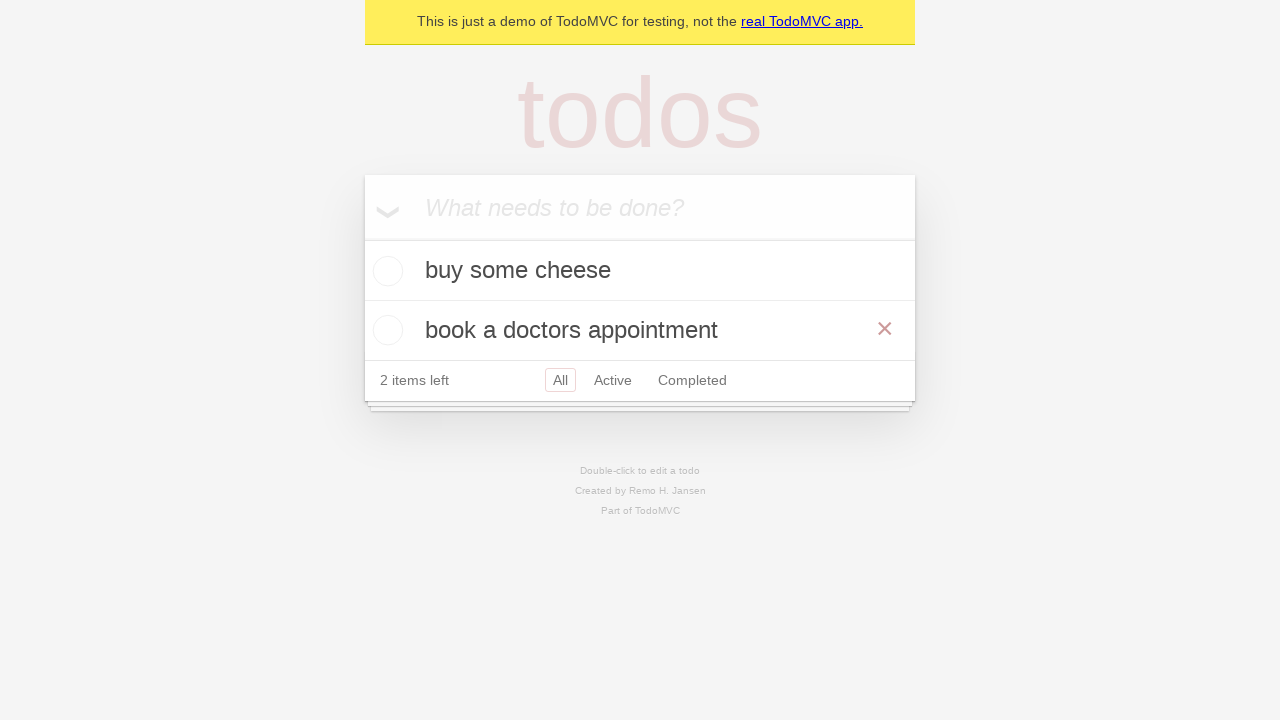

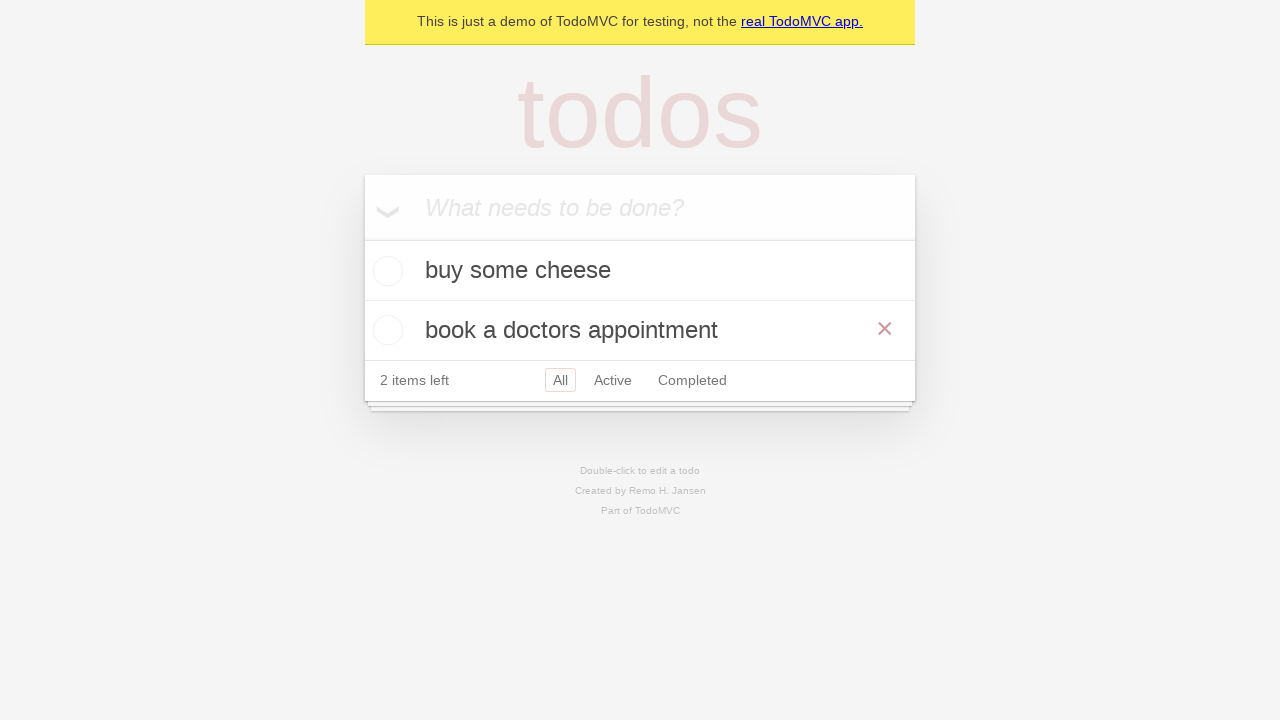